Navigates to the NFL homepage and verifies that links and images are present on the page

Starting URL: https://www.nfl.com/

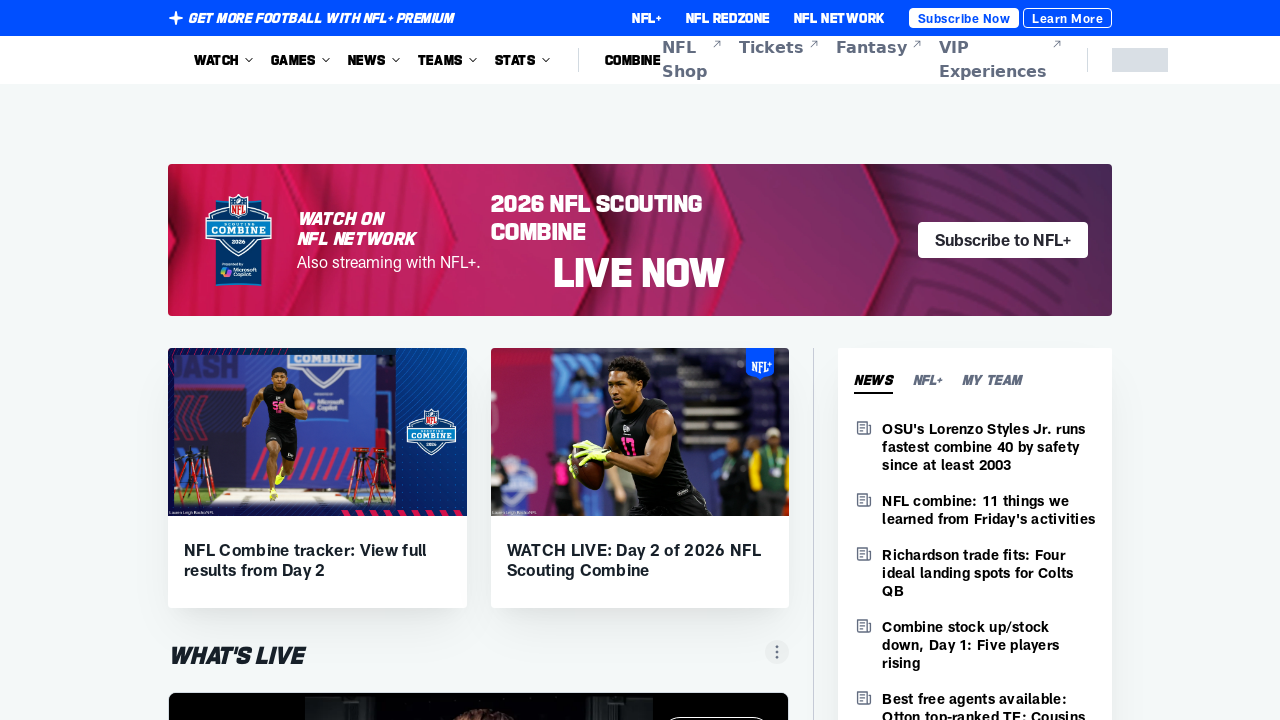

Waited for page to reach networkidle state
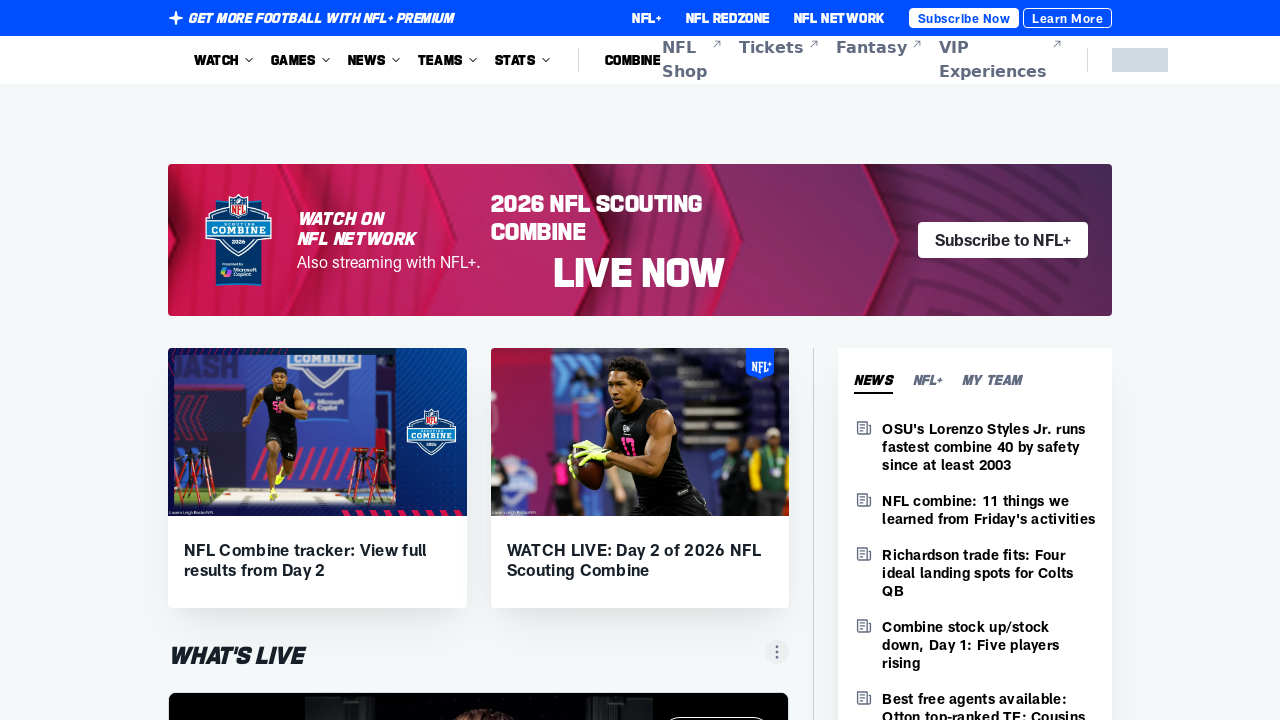

Located all anchor elements on the page
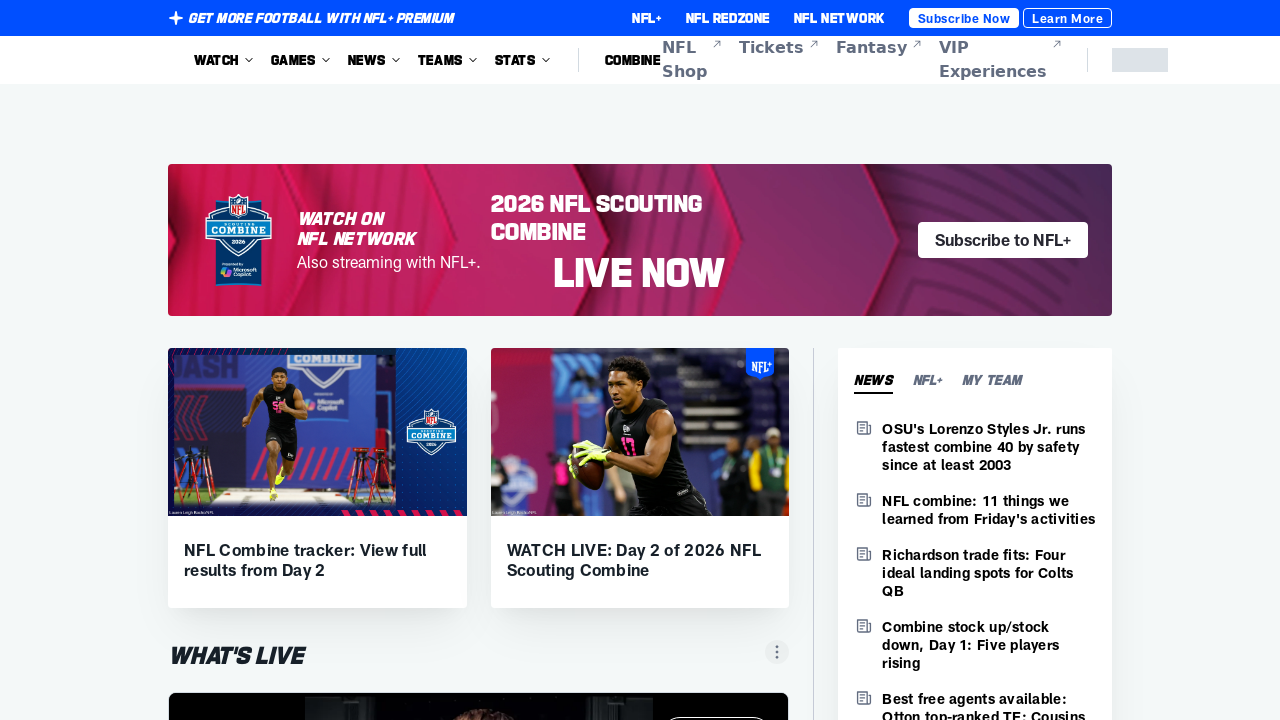

Verified that 738 links are present on the page
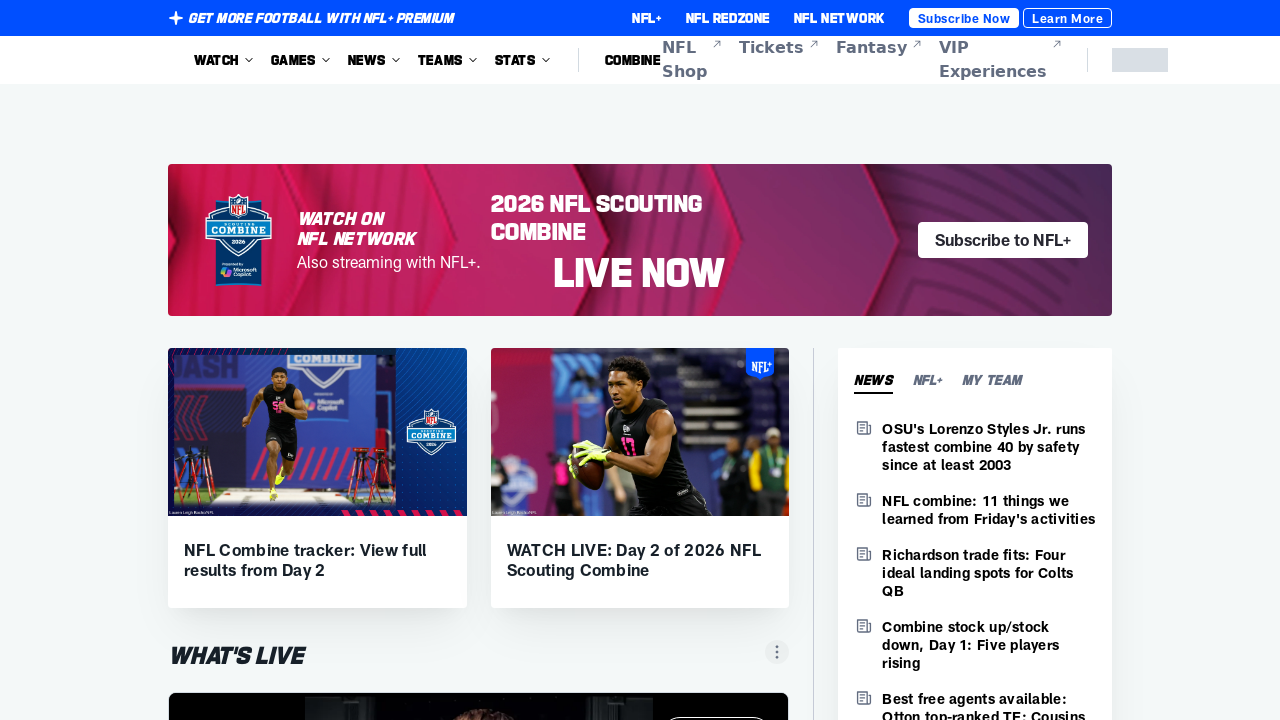

Located all image elements on the page
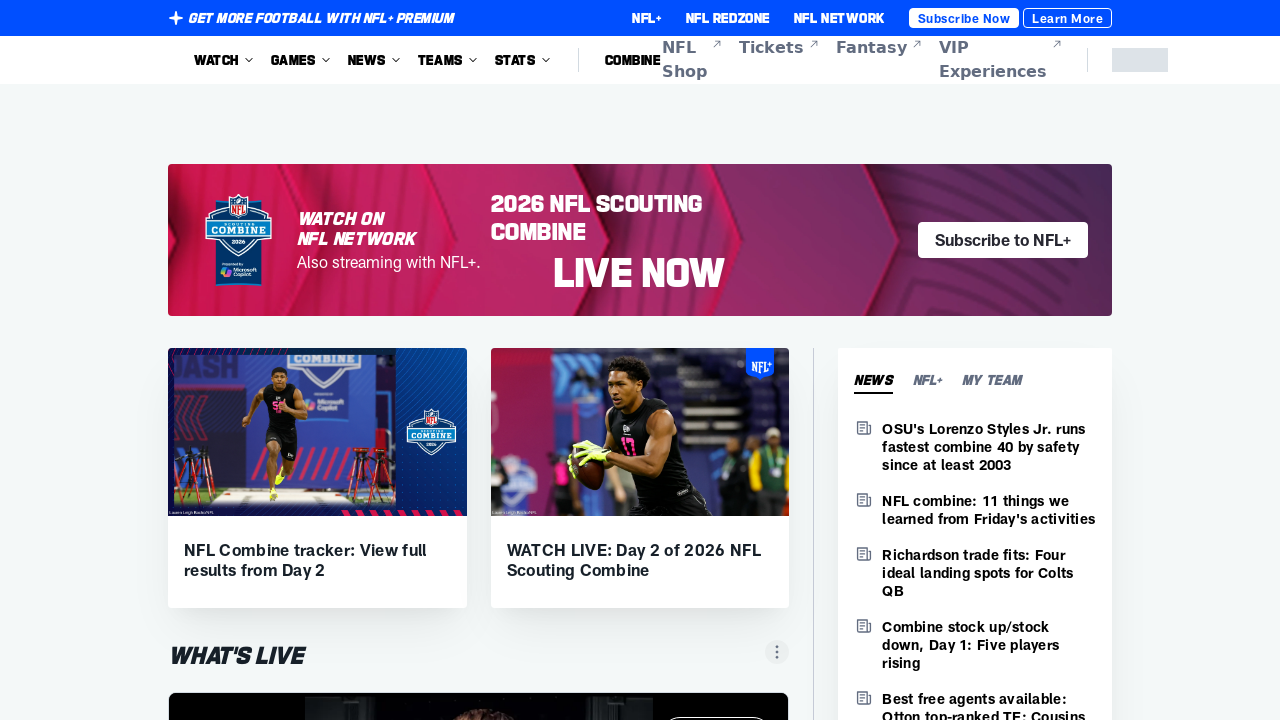

Verified that 582 images are present on the page
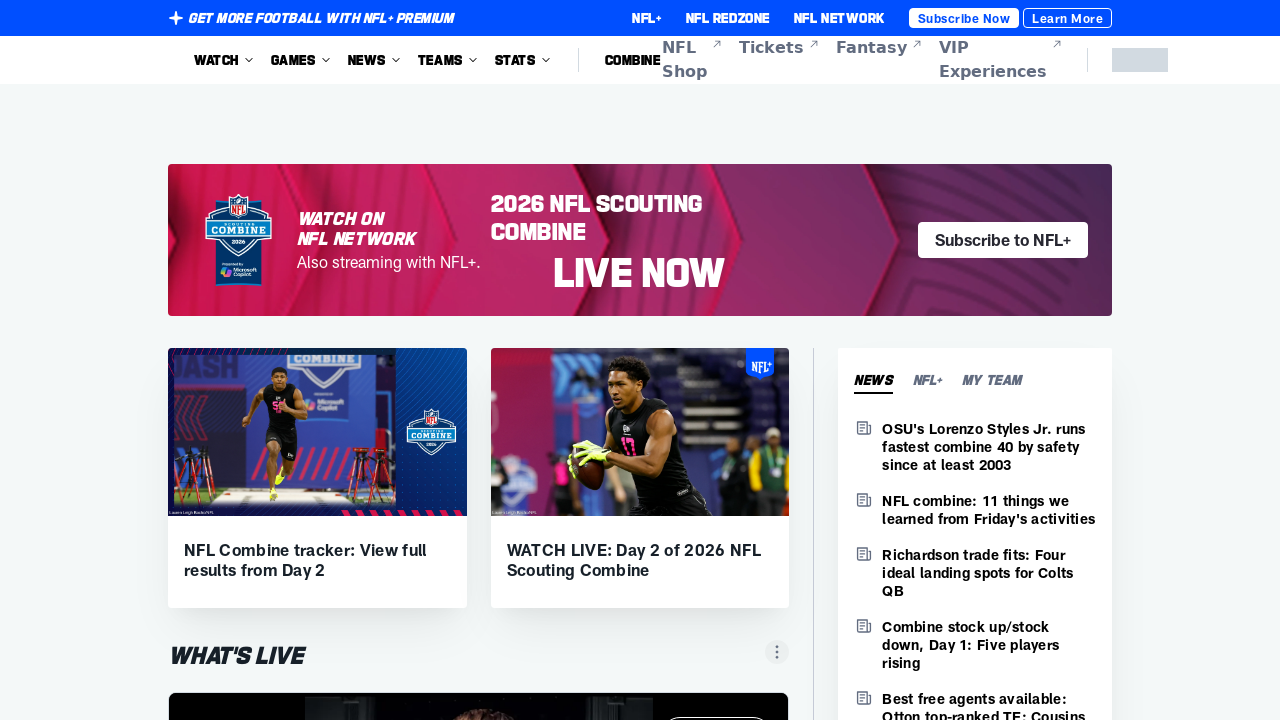

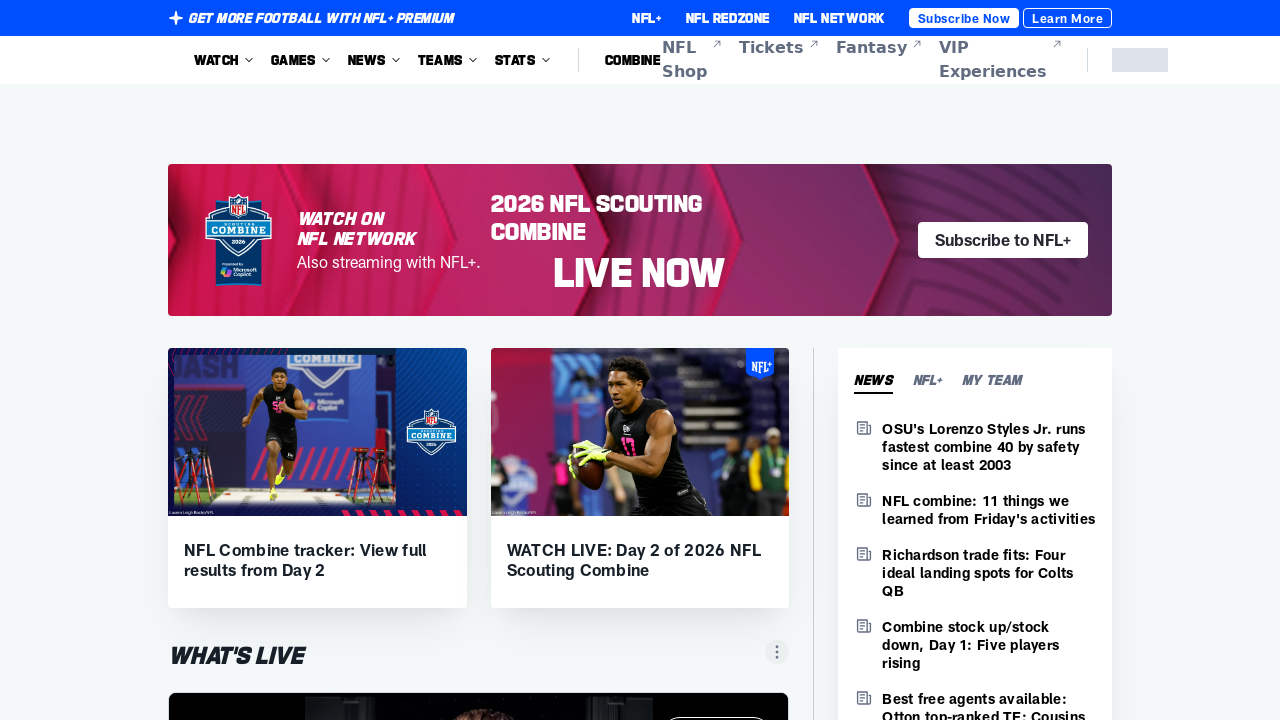